Tests form interactions on the Formy project by selecting a radio button for education level, checking a checkbox for gender, and verifying that a header text element is displayed on the page.

Starting URL: https://formy-project.herokuapp.com/form

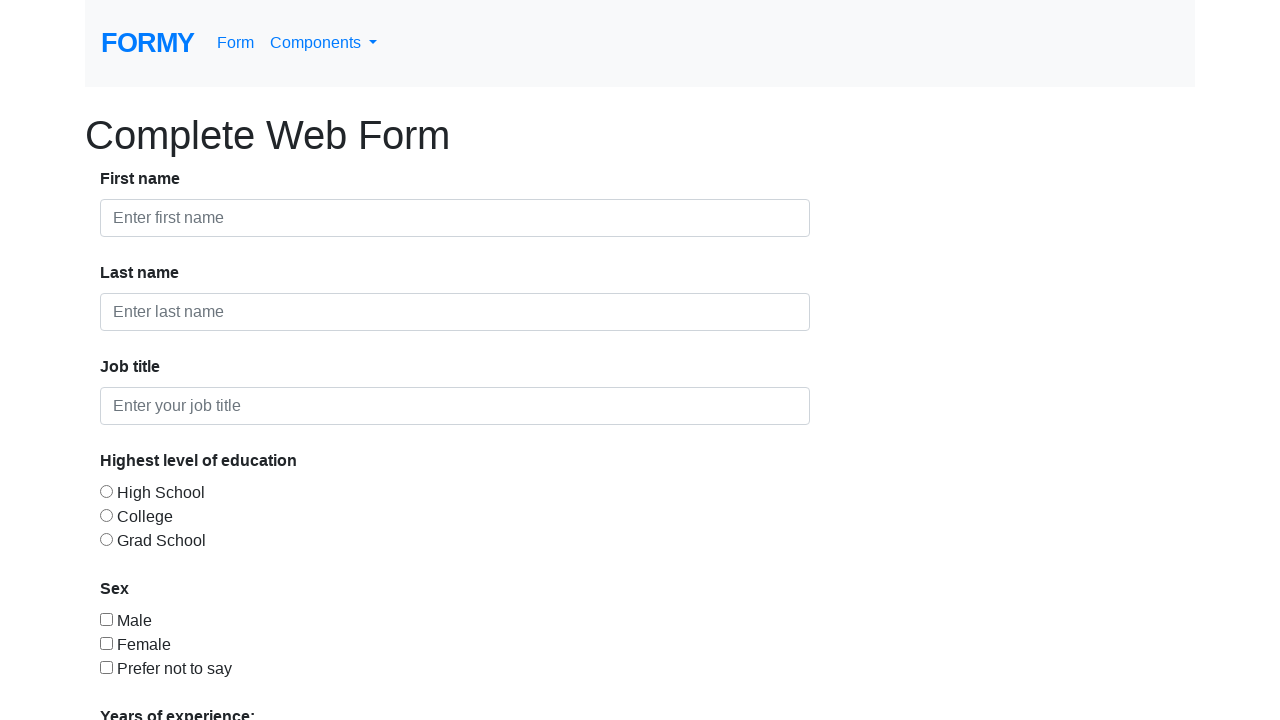

Selected radio button for education level (option 2) at (106, 515) on #radio-button-2
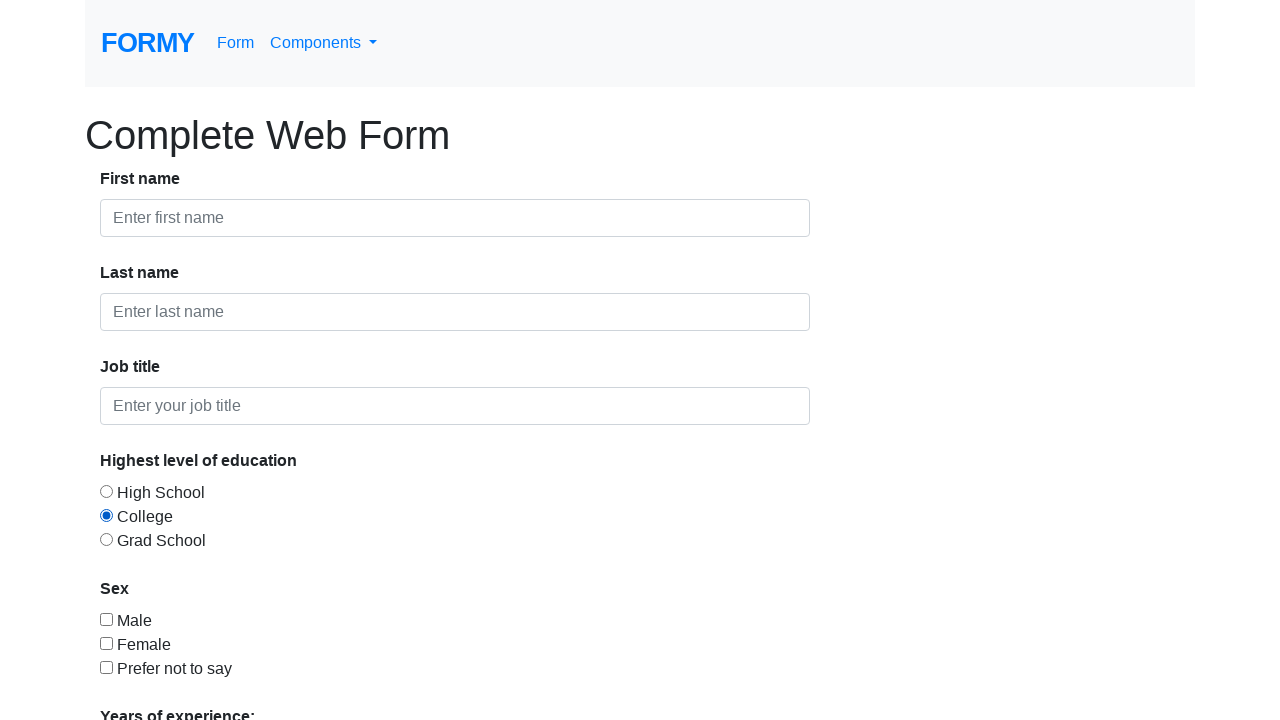

Checked checkbox for gender (option 3) at (106, 667) on #checkbox-3
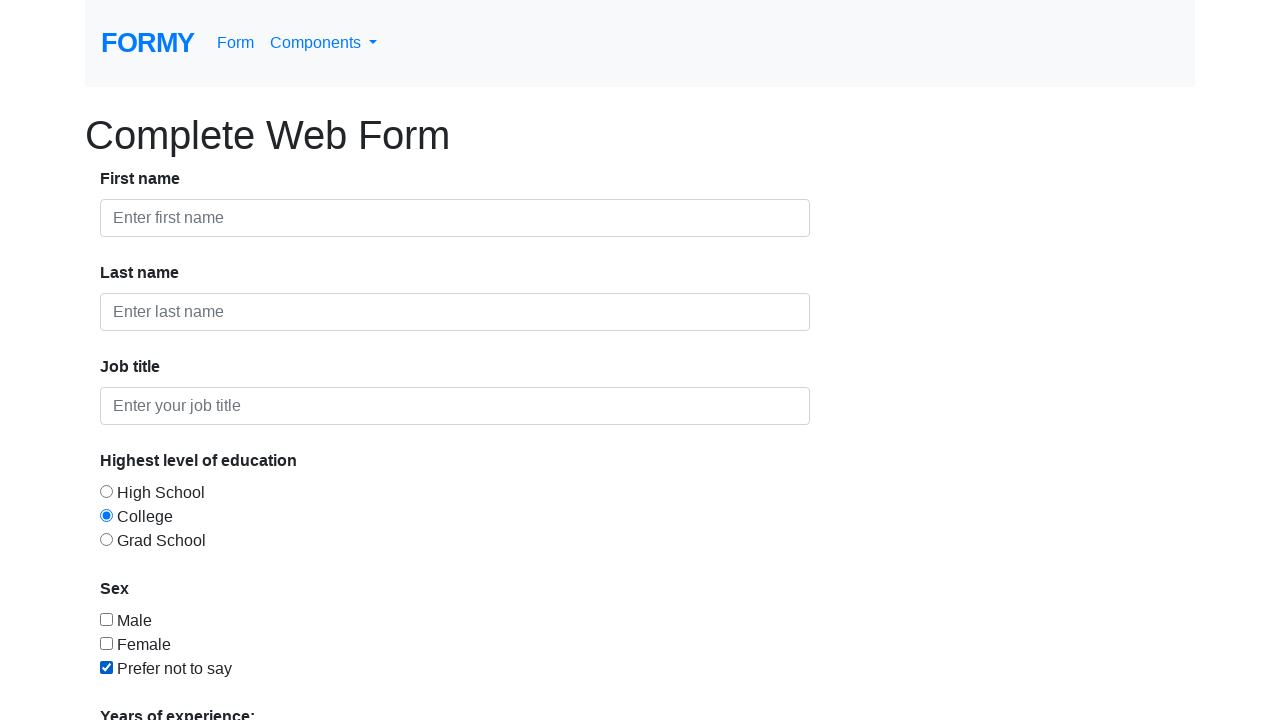

Verified that header text element 'Complete' is displayed on the page
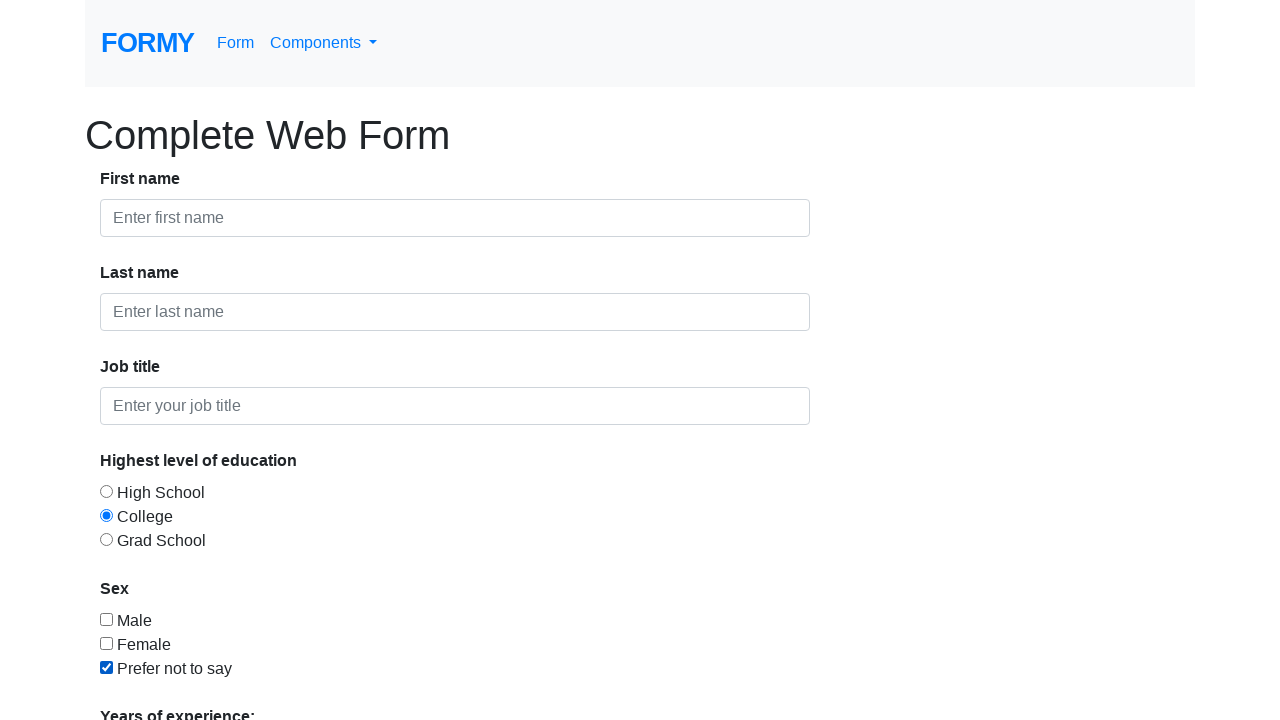

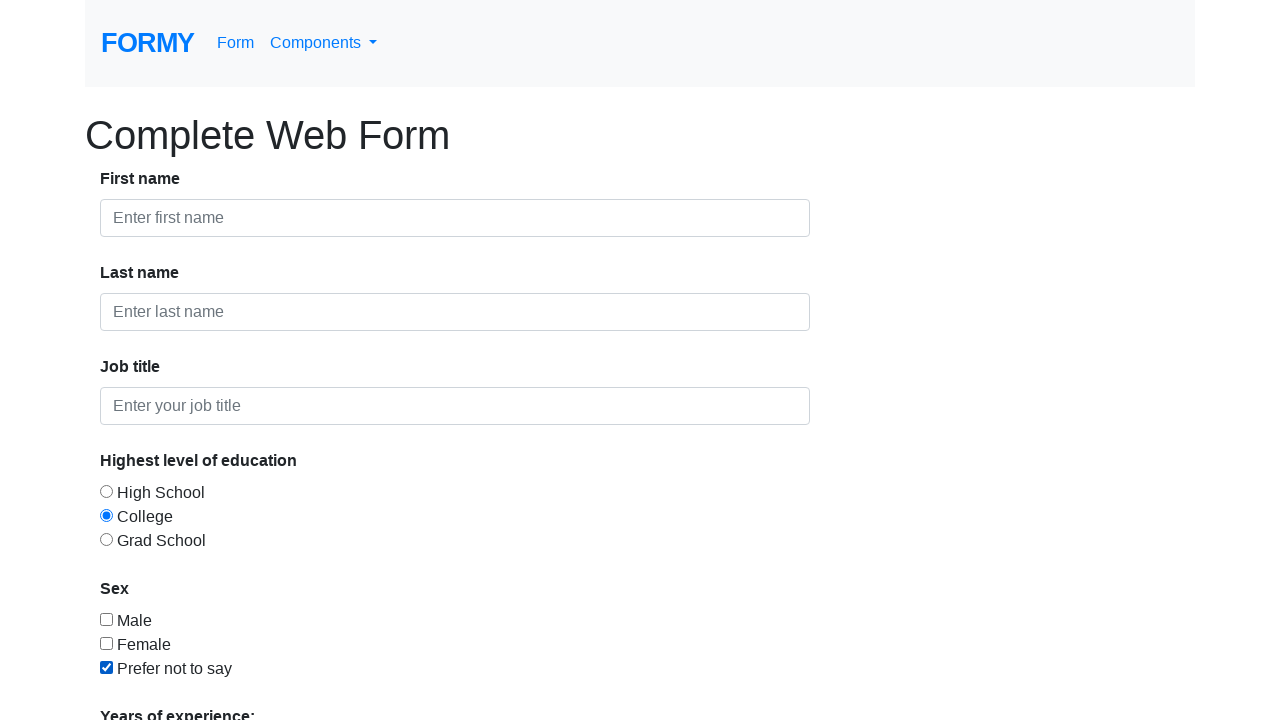